Tests that the complete all checkbox updates state when individual items are completed or cleared

Starting URL: https://demo.playwright.dev/todomvc

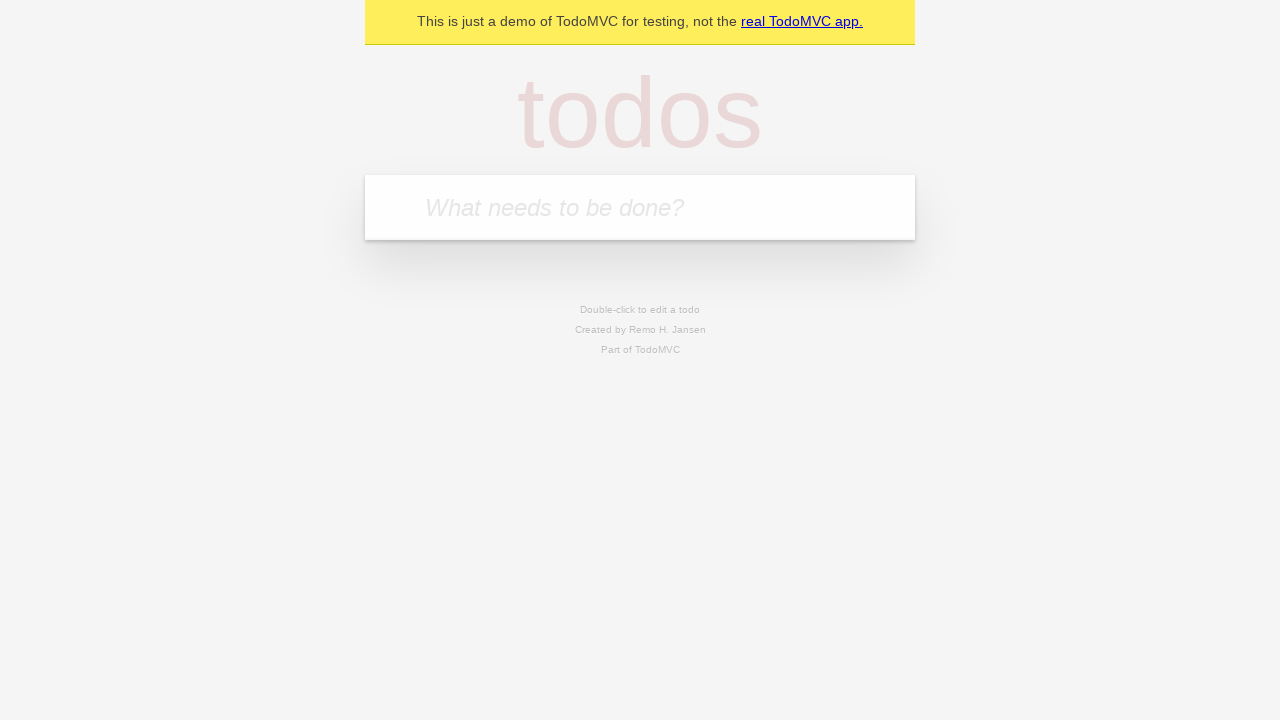

Navigated to TodoMVC demo page
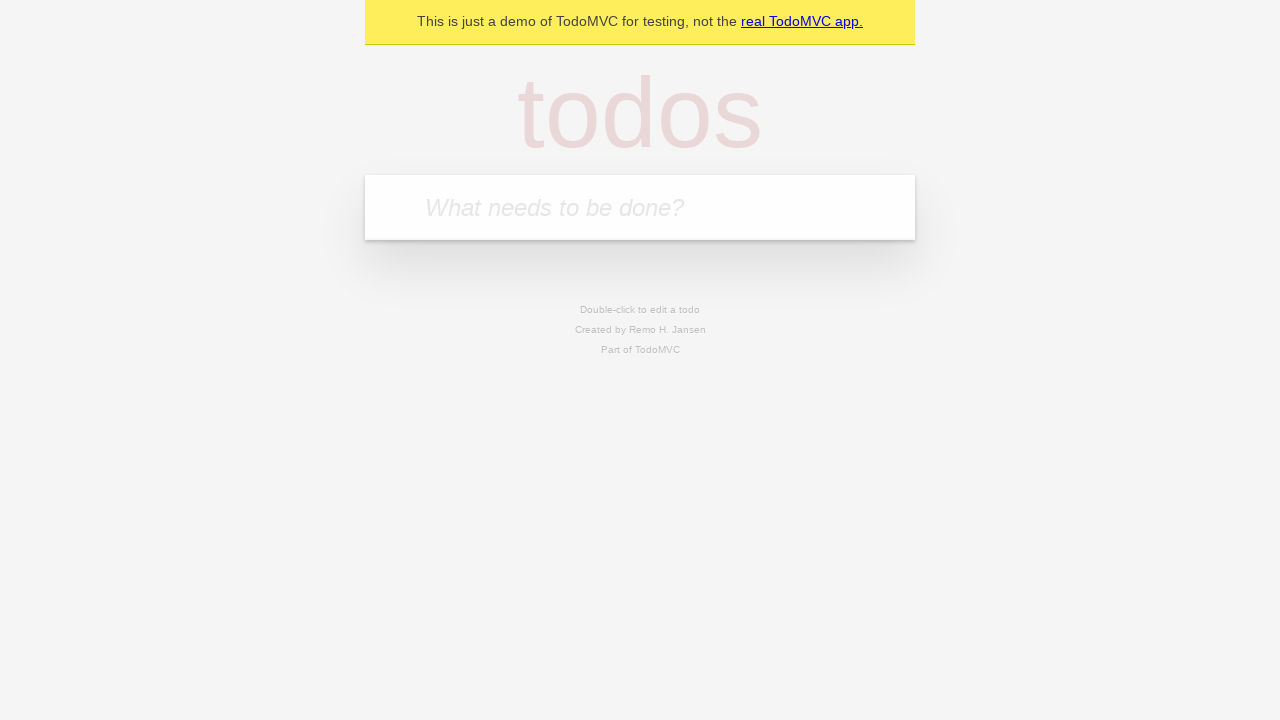

Filled todo input with 'buy some cheese' on internal:attr=[placeholder="What needs to be done?"i]
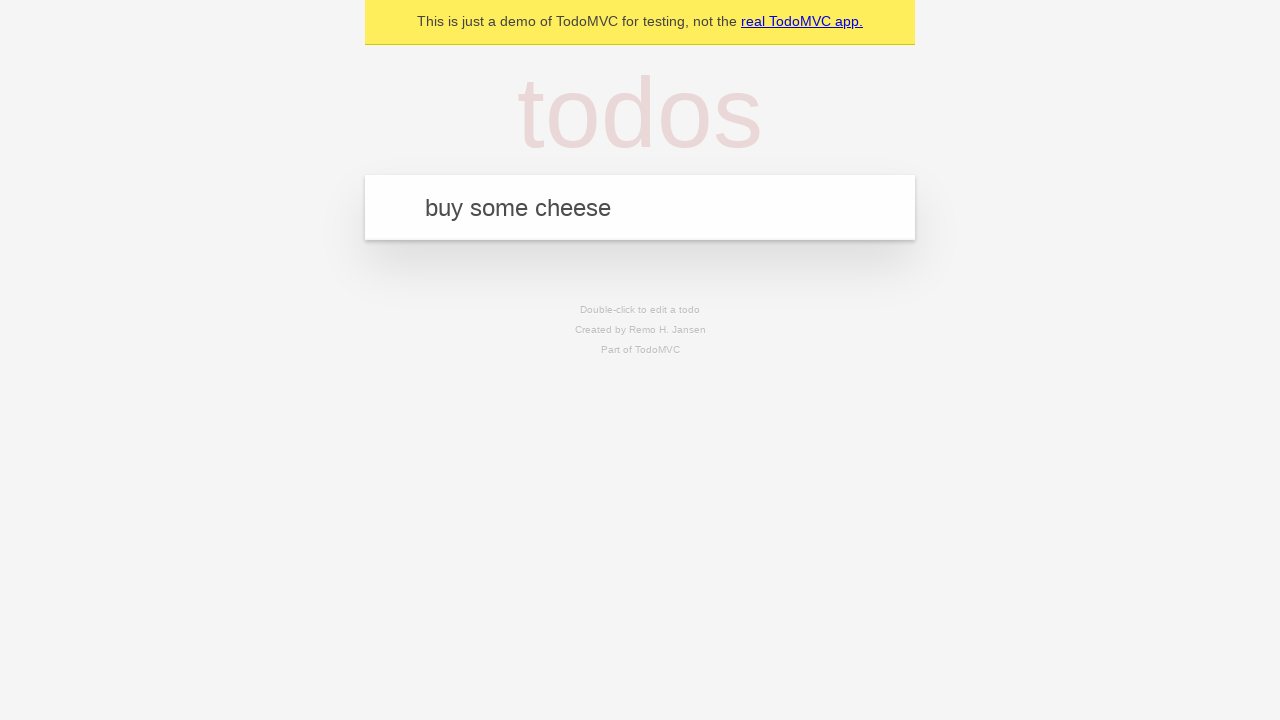

Pressed Enter to create todo 'buy some cheese' on internal:attr=[placeholder="What needs to be done?"i]
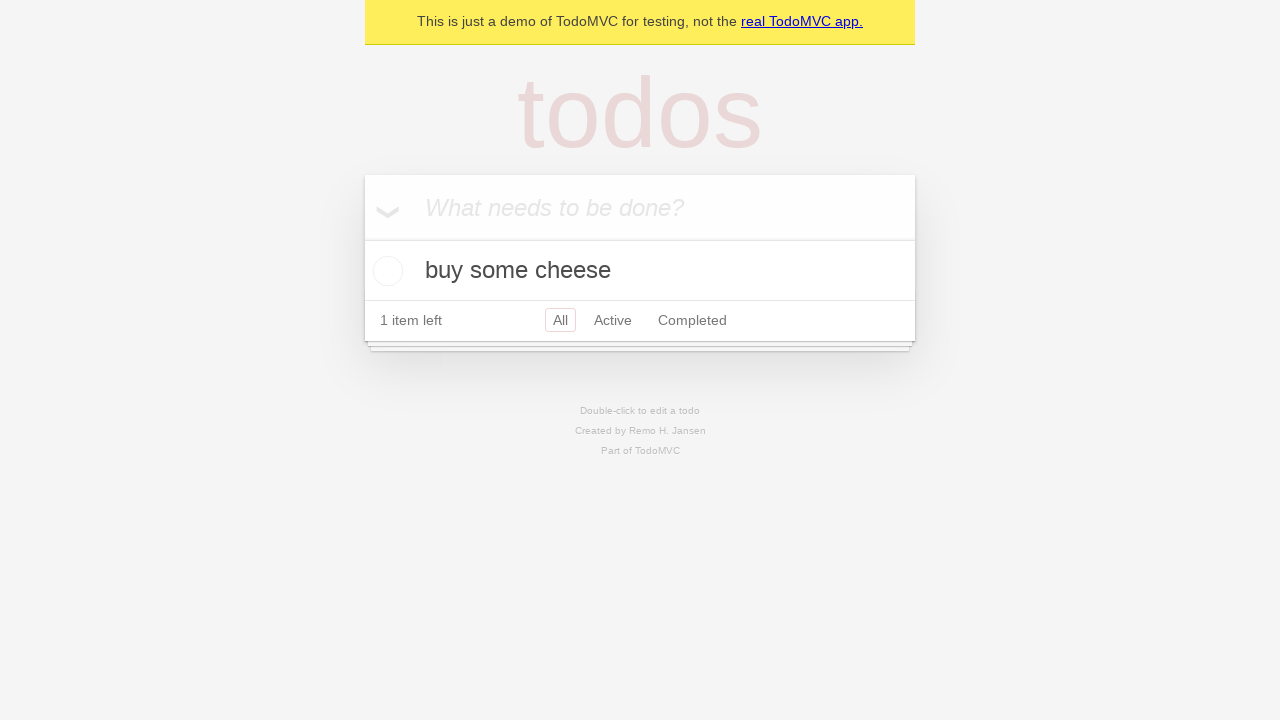

Filled todo input with 'feed the cat' on internal:attr=[placeholder="What needs to be done?"i]
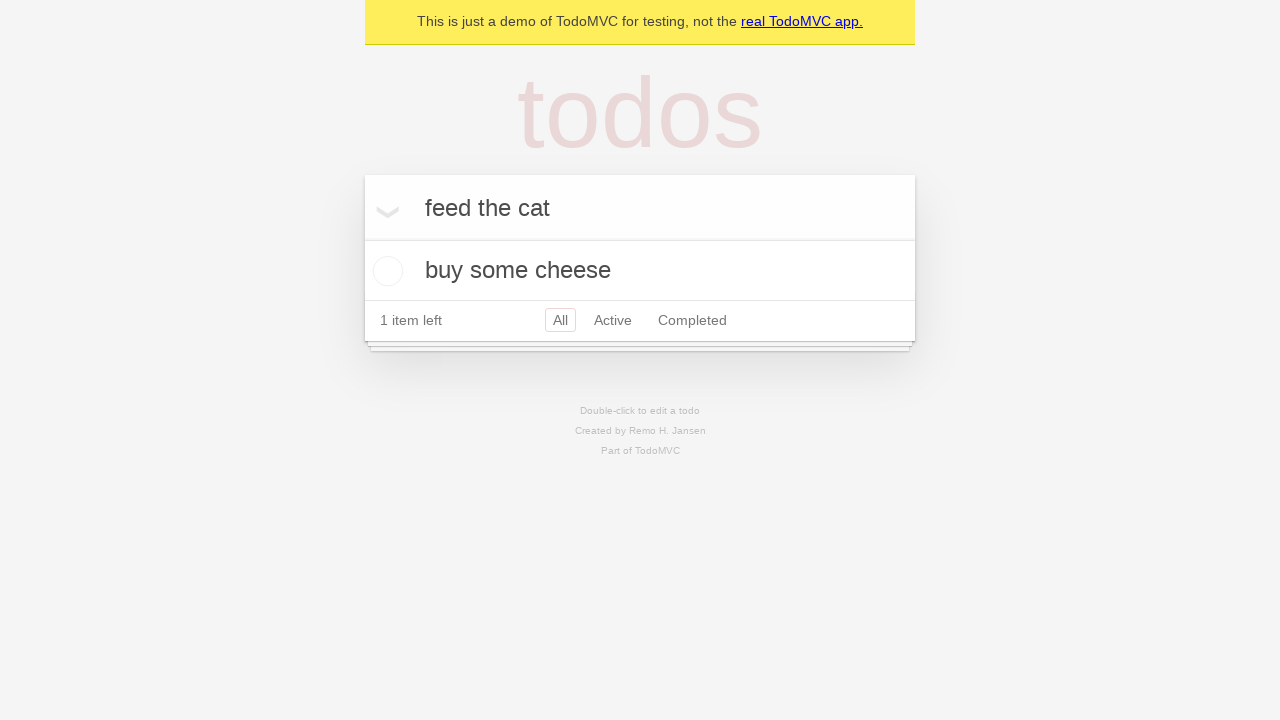

Pressed Enter to create todo 'feed the cat' on internal:attr=[placeholder="What needs to be done?"i]
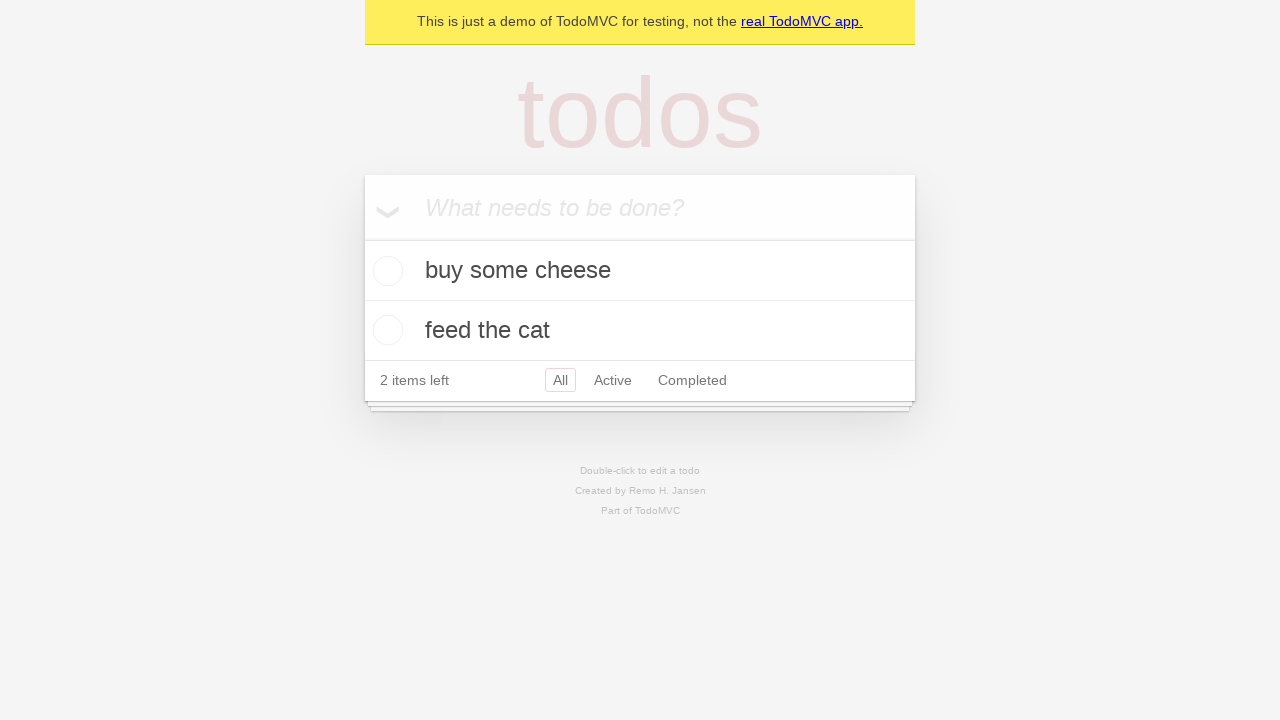

Filled todo input with 'book a doctors appointment' on internal:attr=[placeholder="What needs to be done?"i]
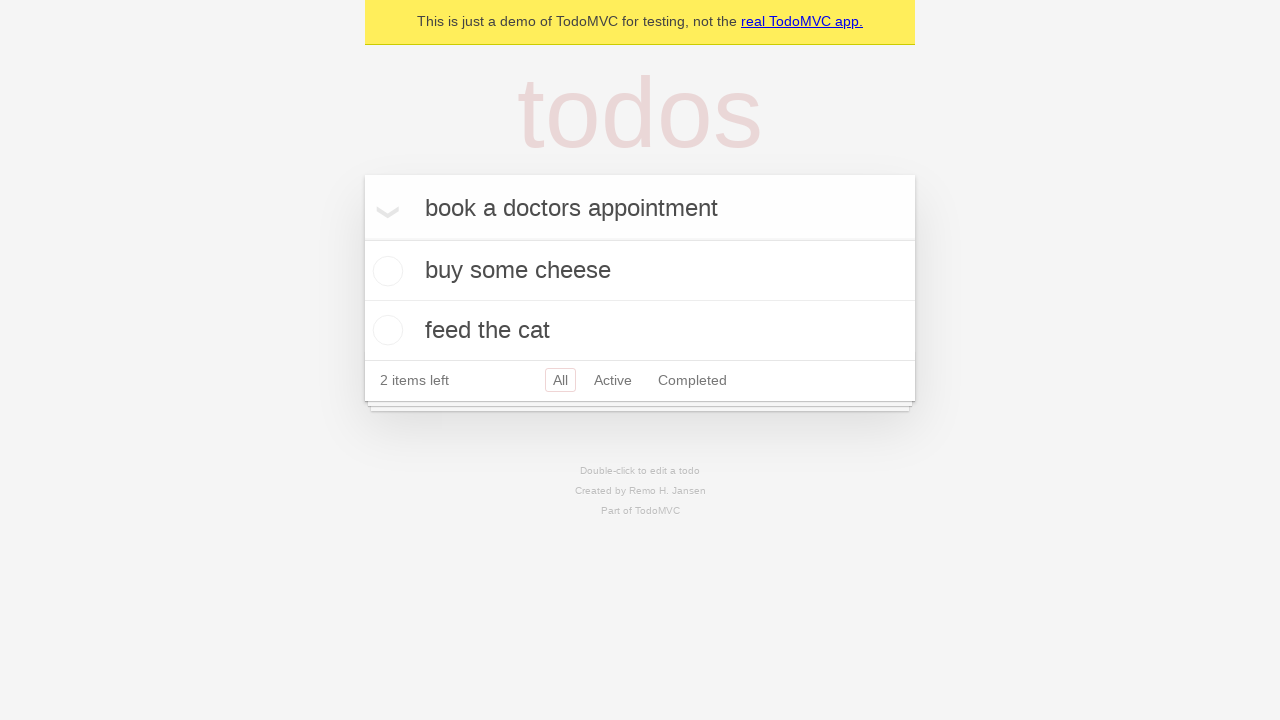

Pressed Enter to create todo 'book a doctors appointment' on internal:attr=[placeholder="What needs to be done?"i]
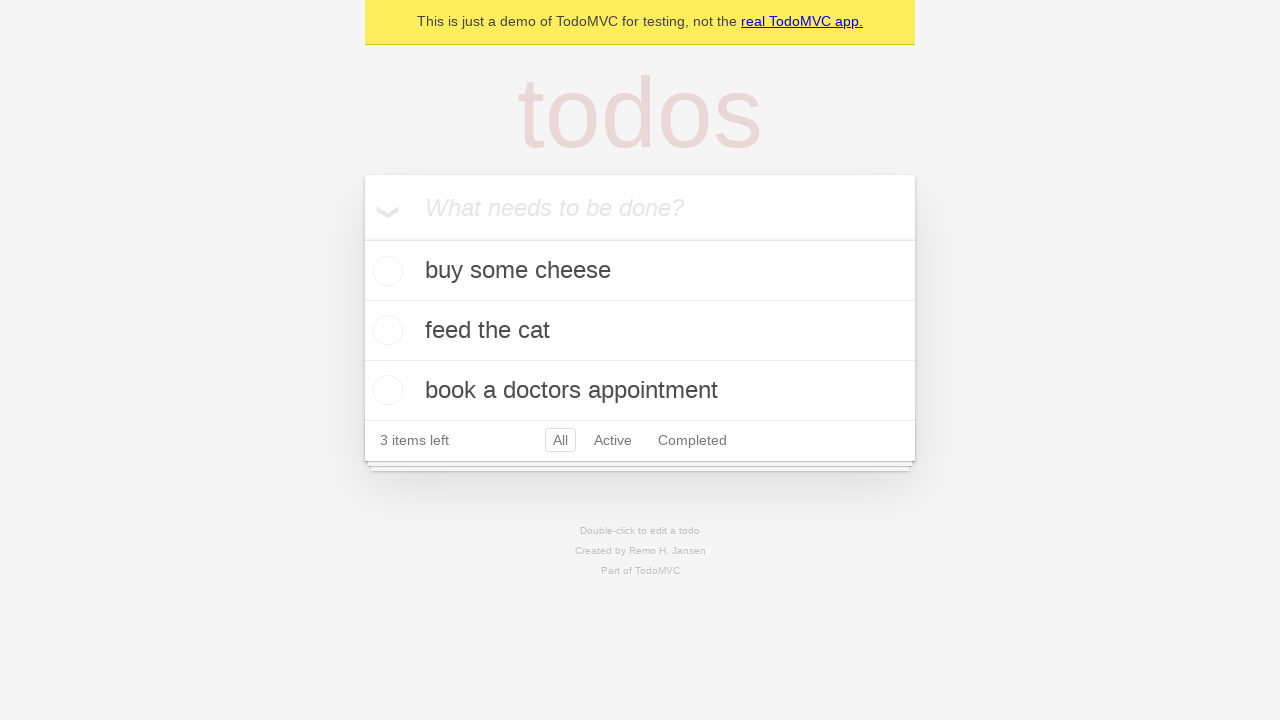

Clicked 'Mark all as complete' checkbox to check all todos at (362, 238) on internal:label="Mark all as complete"i
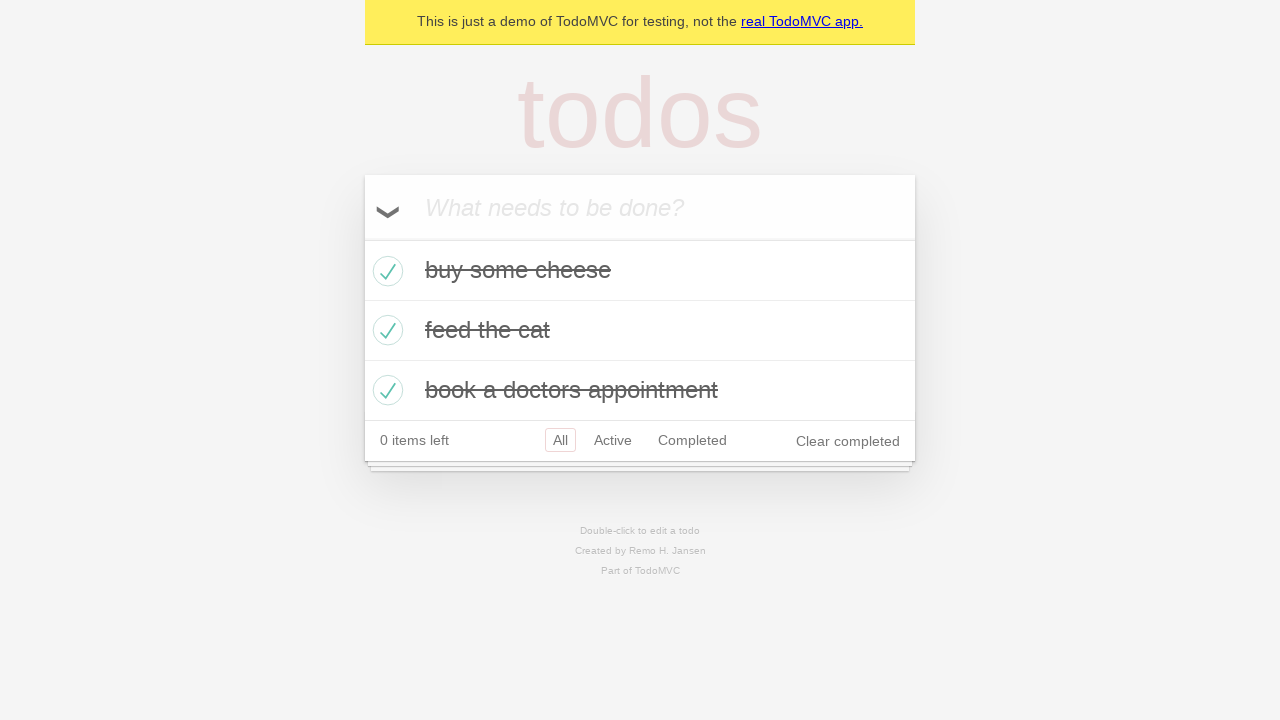

Unchecked the first todo item checkbox at (385, 271) on internal:testid=[data-testid="todo-item"s] >> nth=0 >> internal:role=checkbox
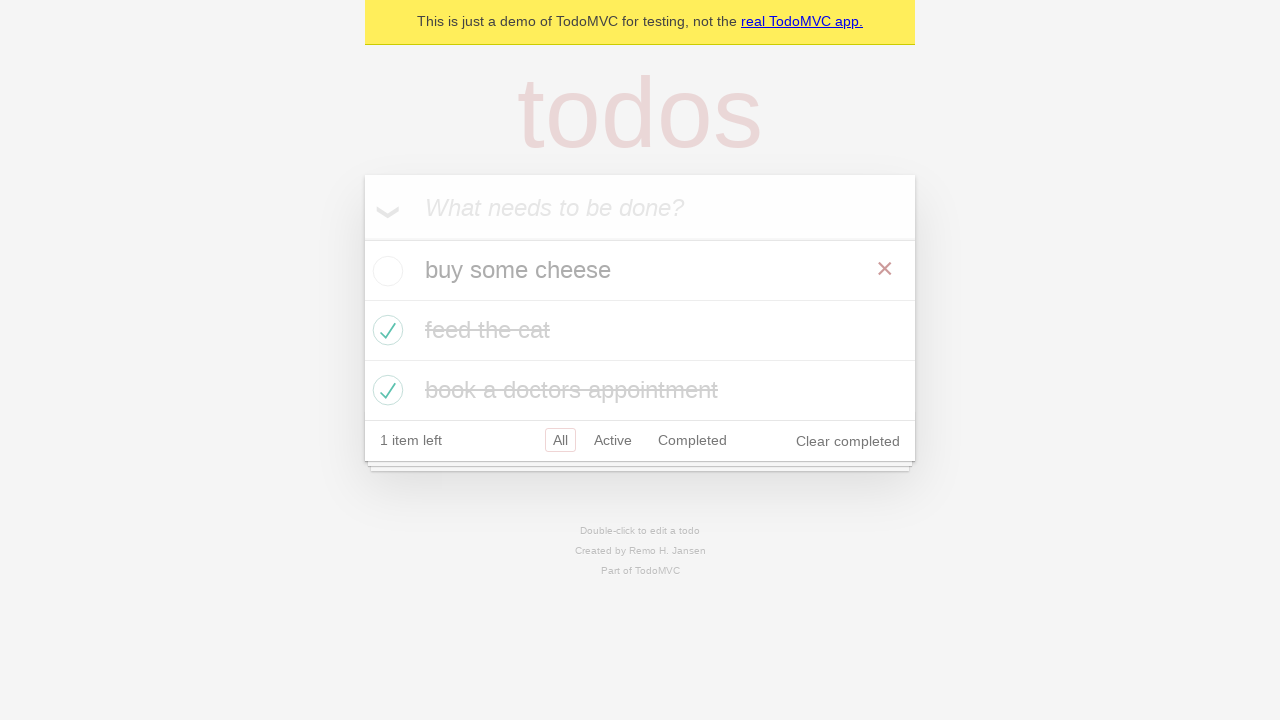

Checked the first todo item checkbox again at (385, 271) on internal:testid=[data-testid="todo-item"s] >> nth=0 >> internal:role=checkbox
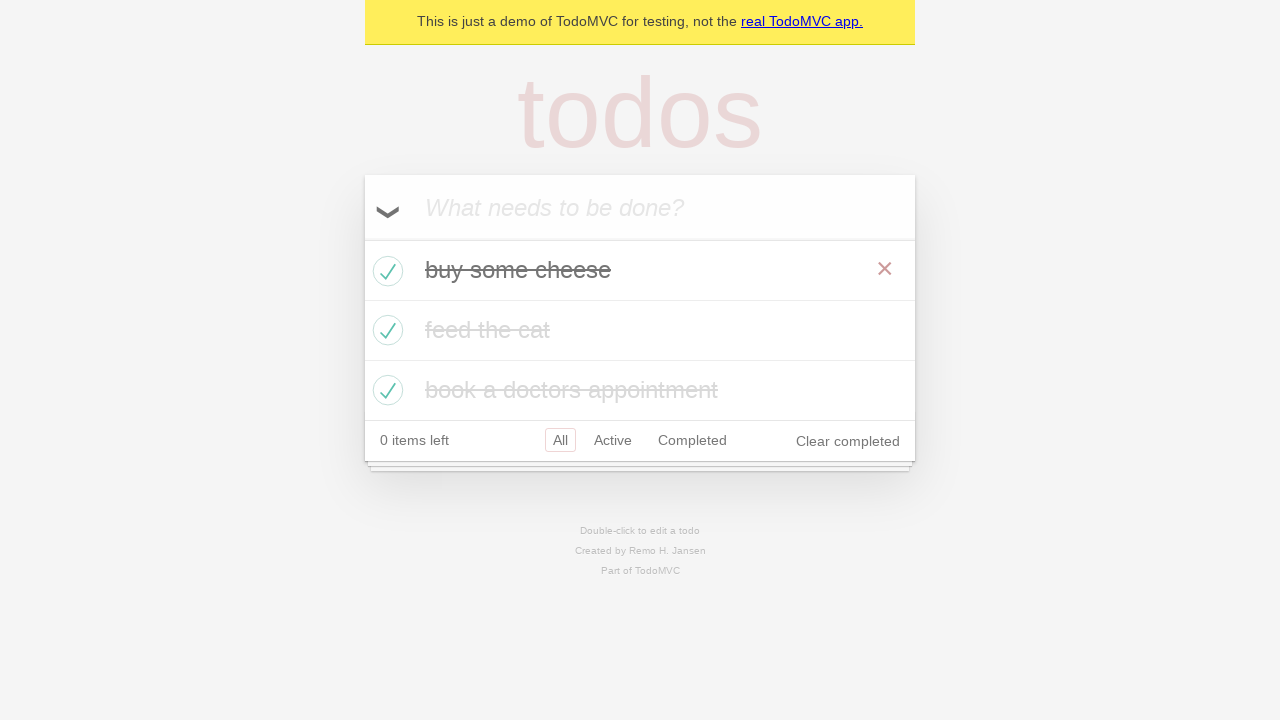

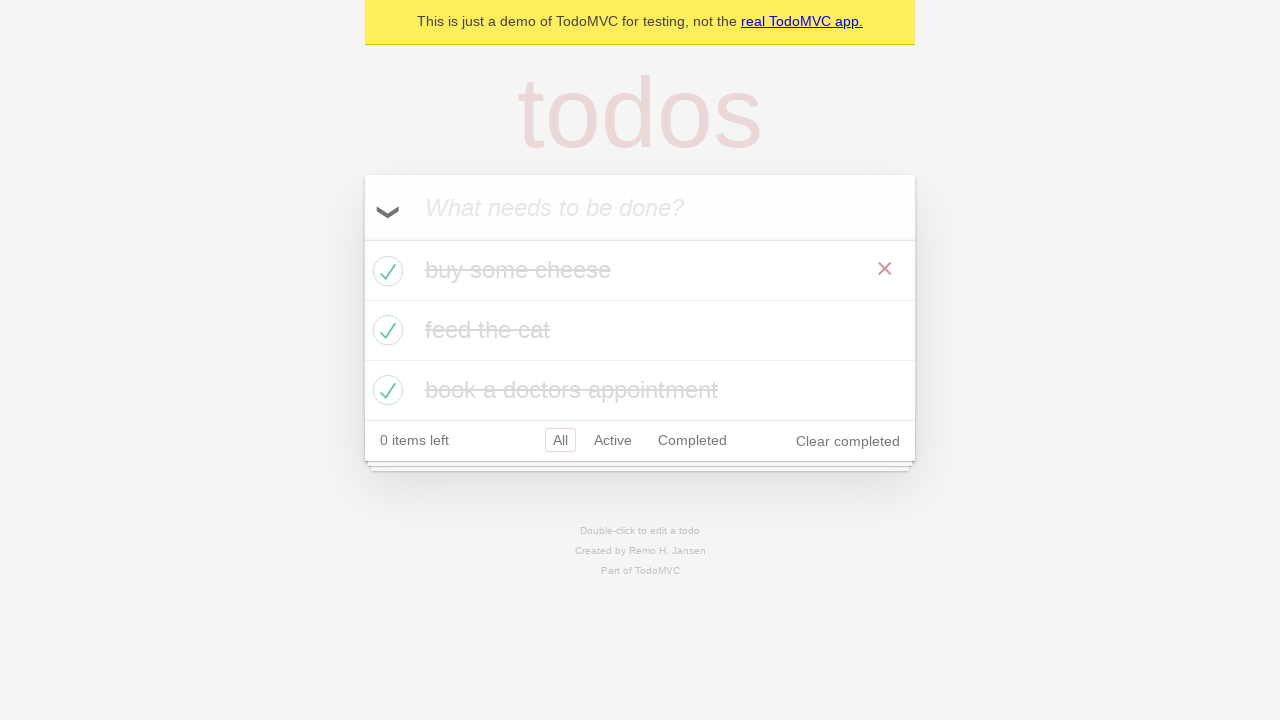